Tests drag and drop functionality by dragging element from column A to column B on a demo page.

Starting URL: https://the-internet.herokuapp.com/drag_and_drop

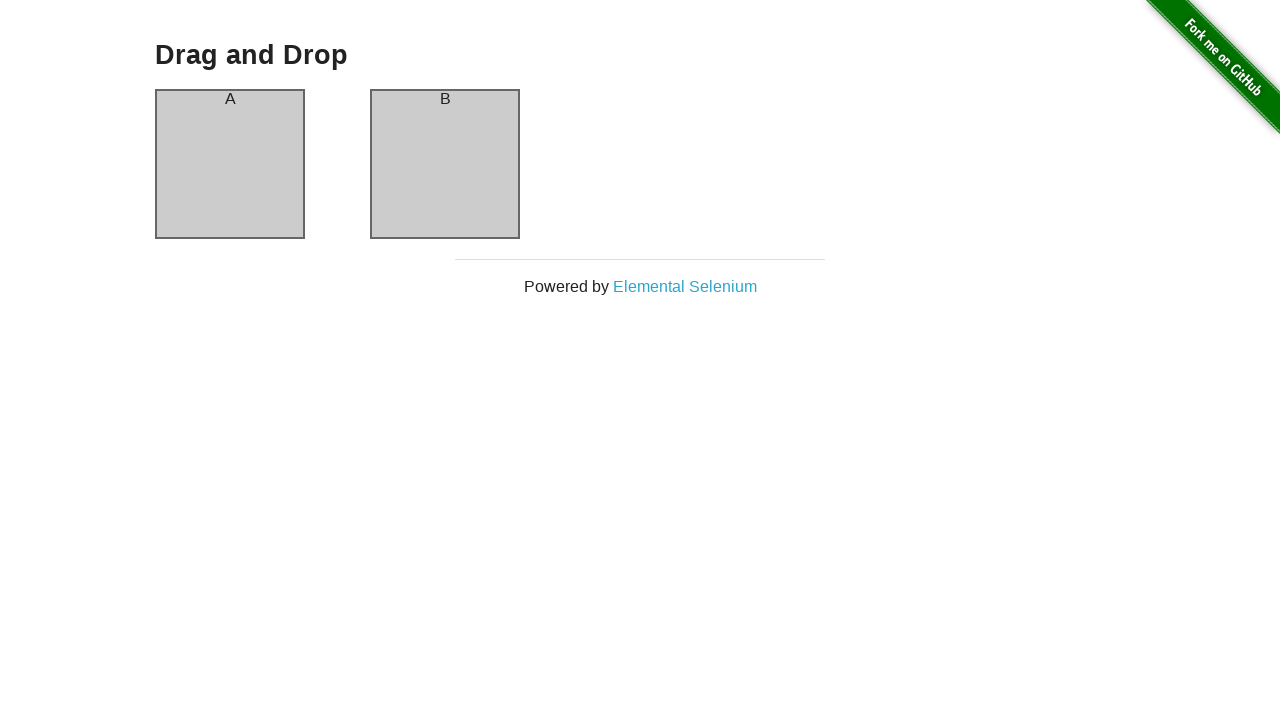

Waited for column A element to be visible
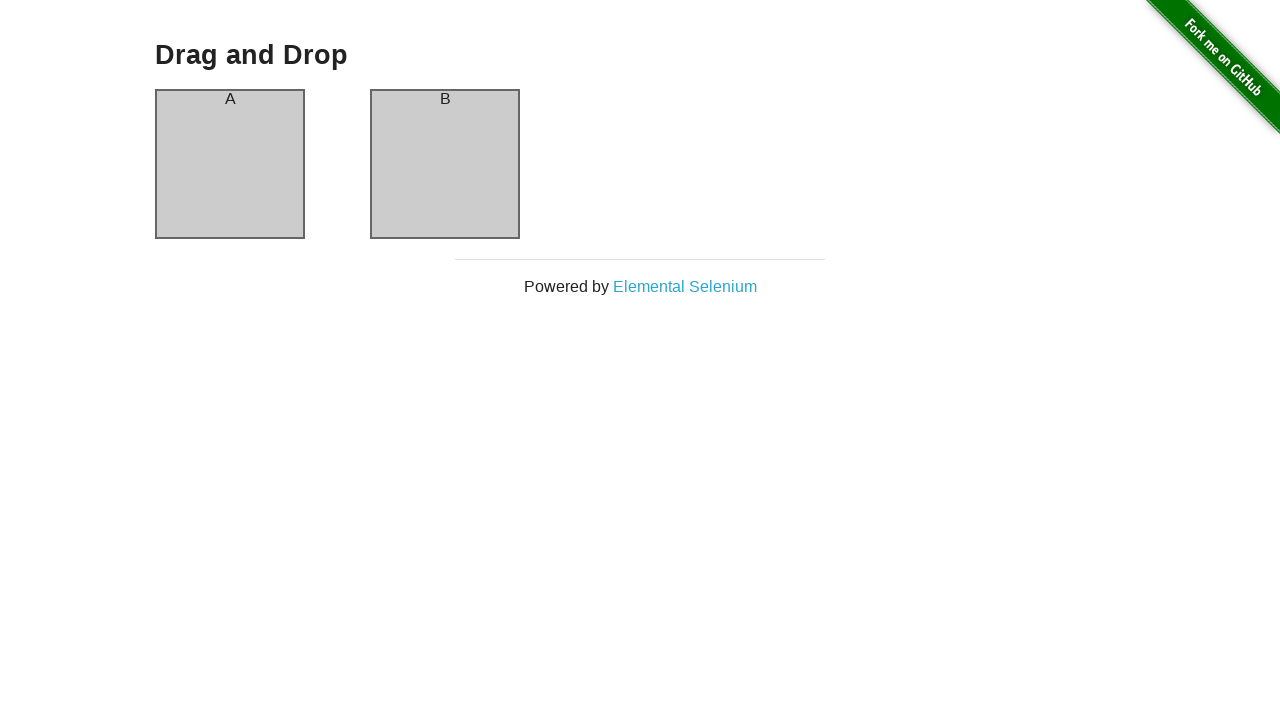

Waited for column B element to be visible
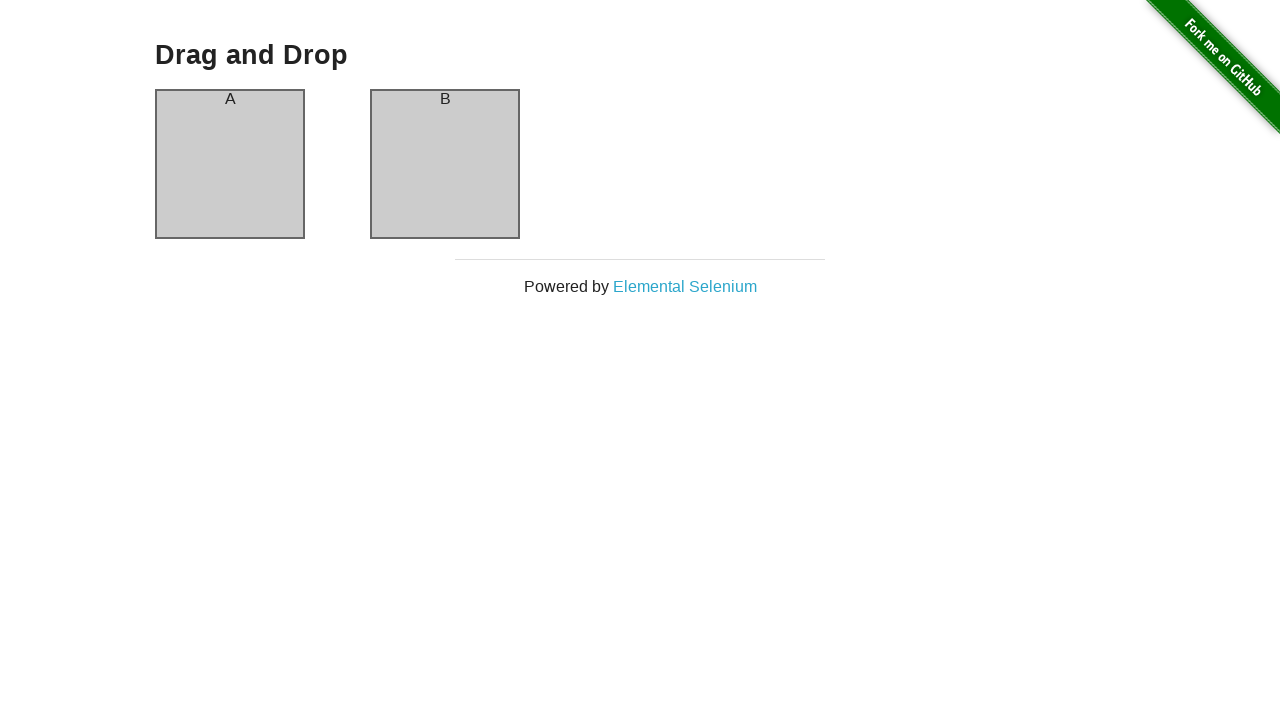

Located source element (column A)
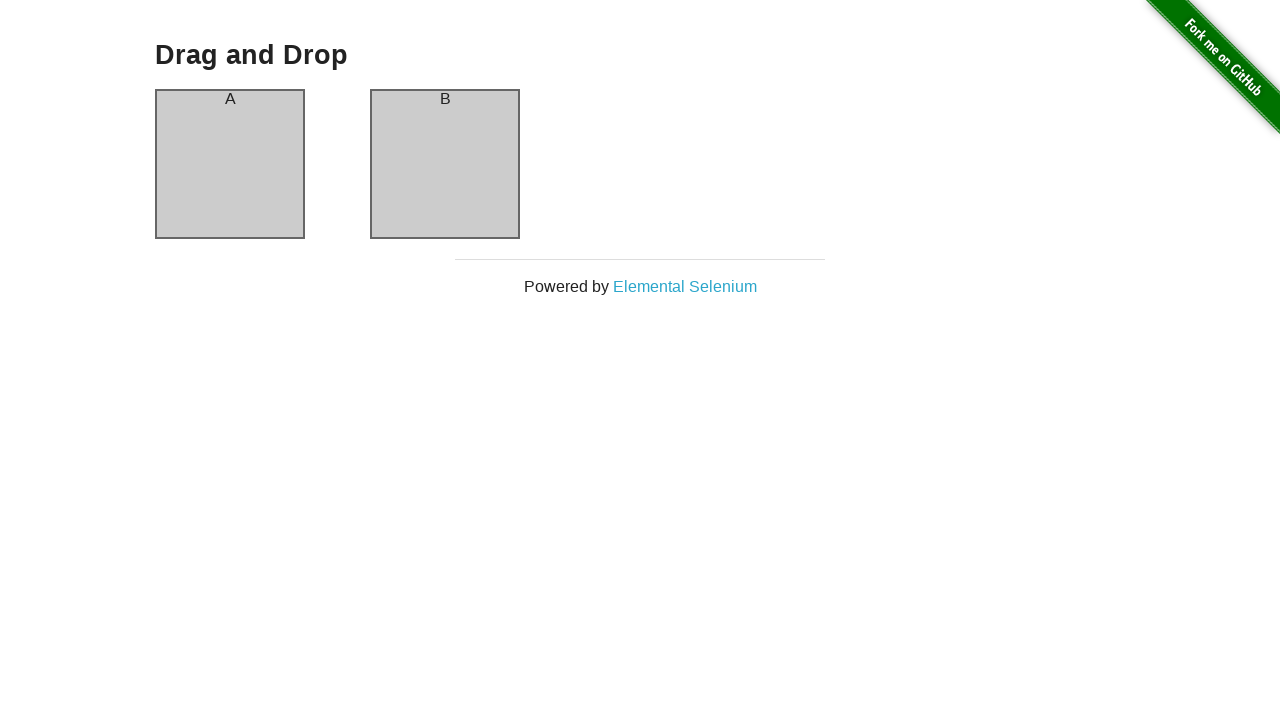

Located destination element (column B)
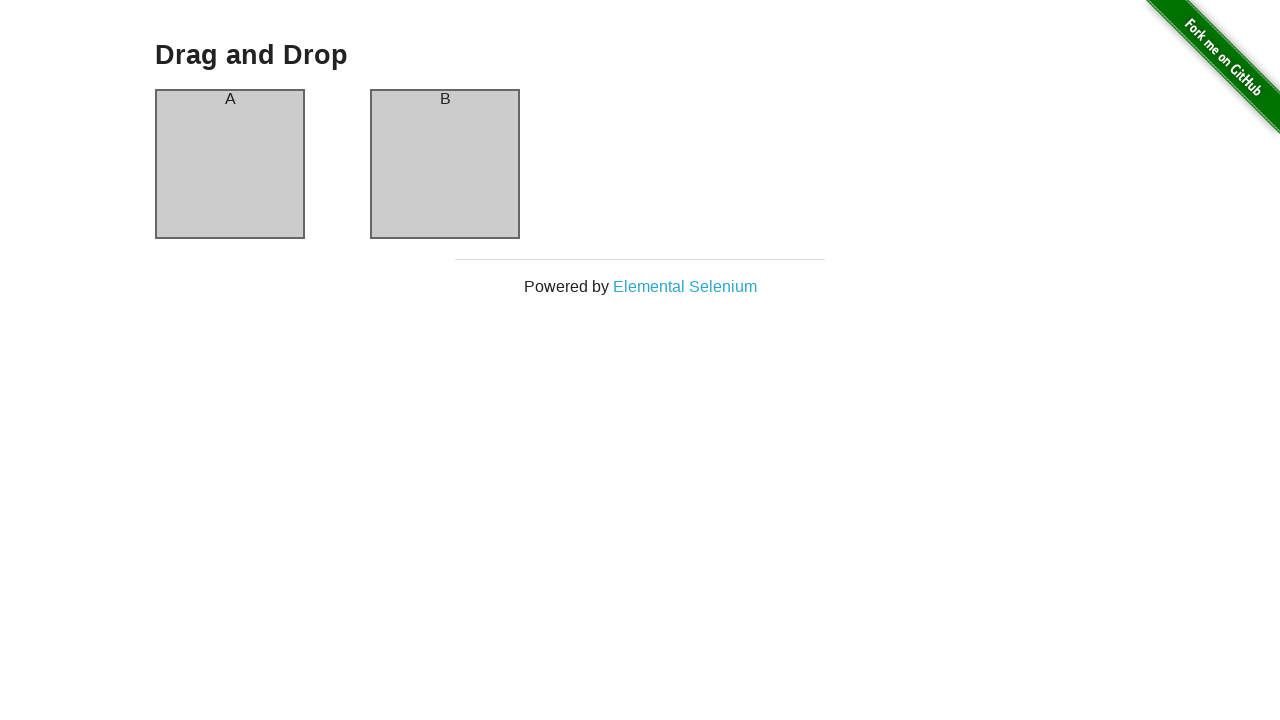

Dragged element from column A to column B at (445, 164)
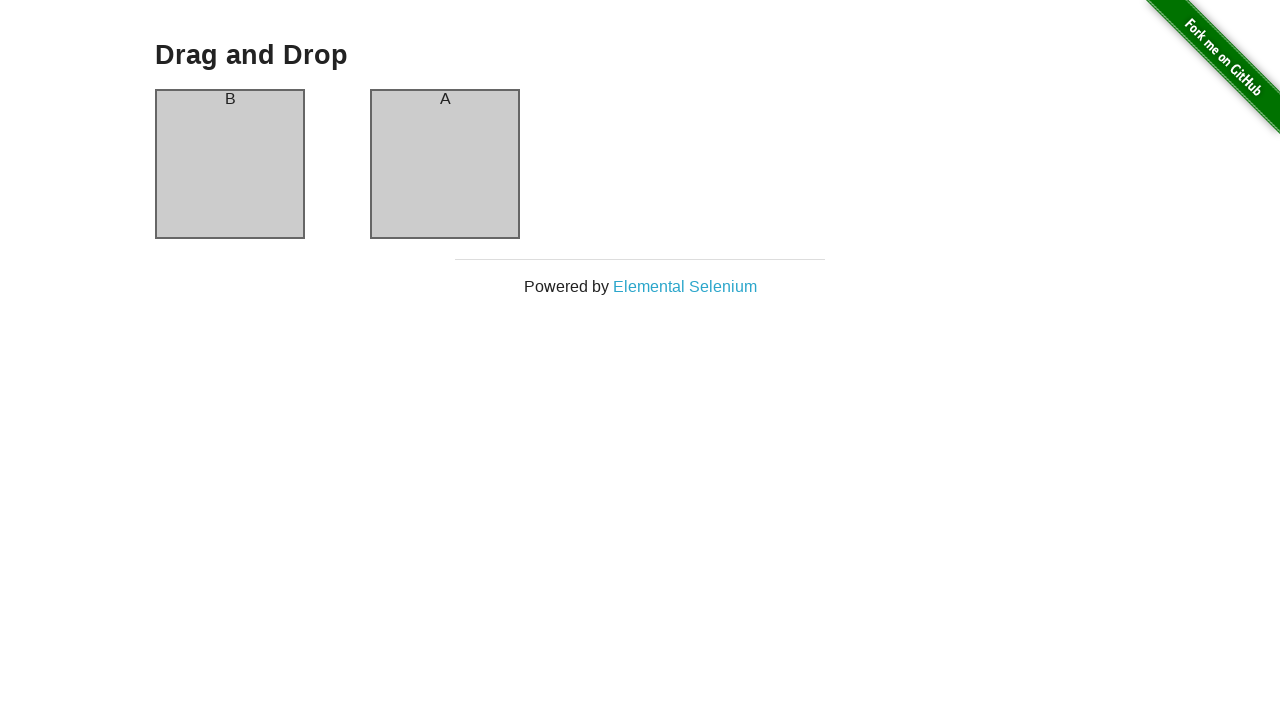

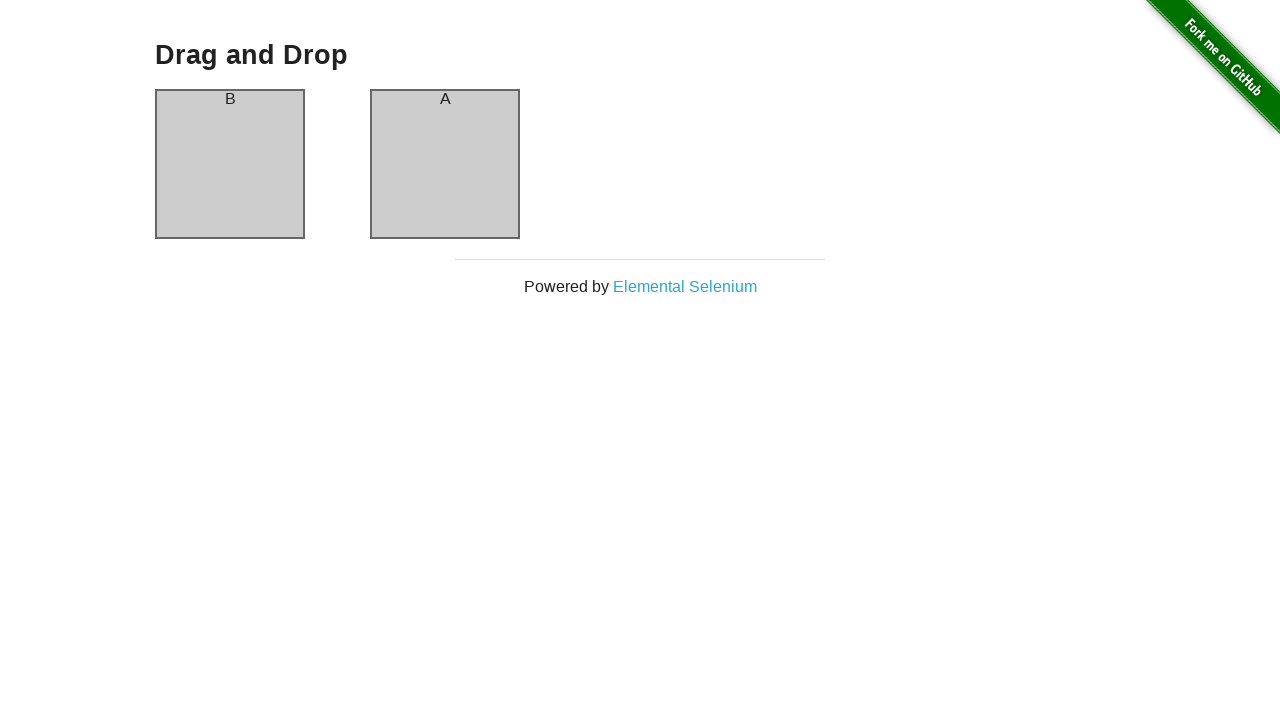